Tests table interaction on a practice automation page by scrolling to the table and verifying table row/column counts and specific cell content

Starting URL: https://rahulshettyacademy.com/AutomationPractice/

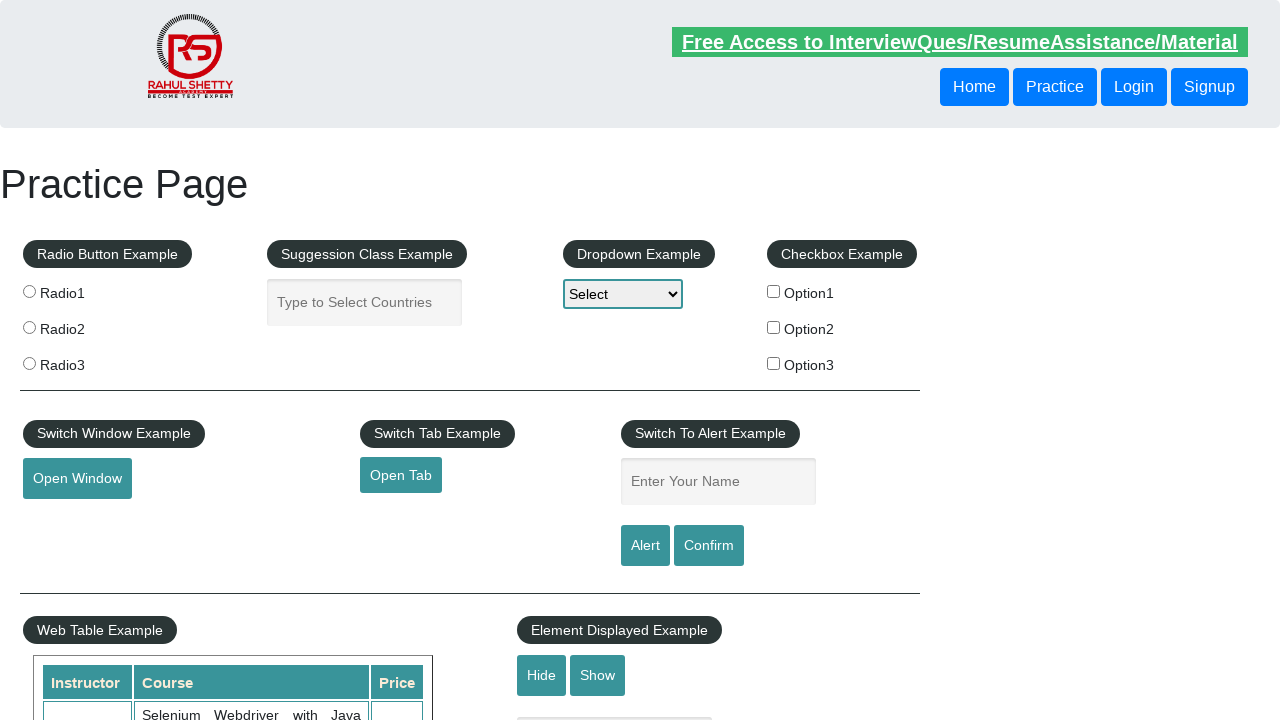

Scrolled down 500px to make table visible
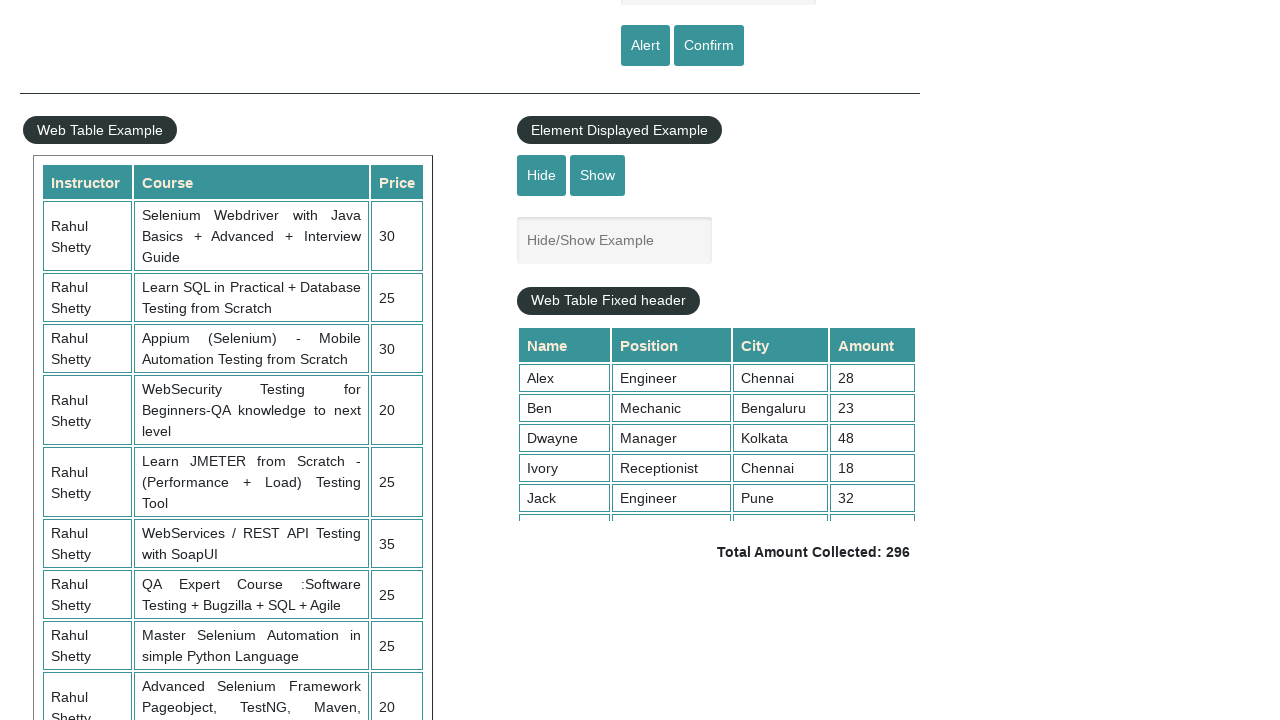

Table with name 'courses' is now visible and loaded
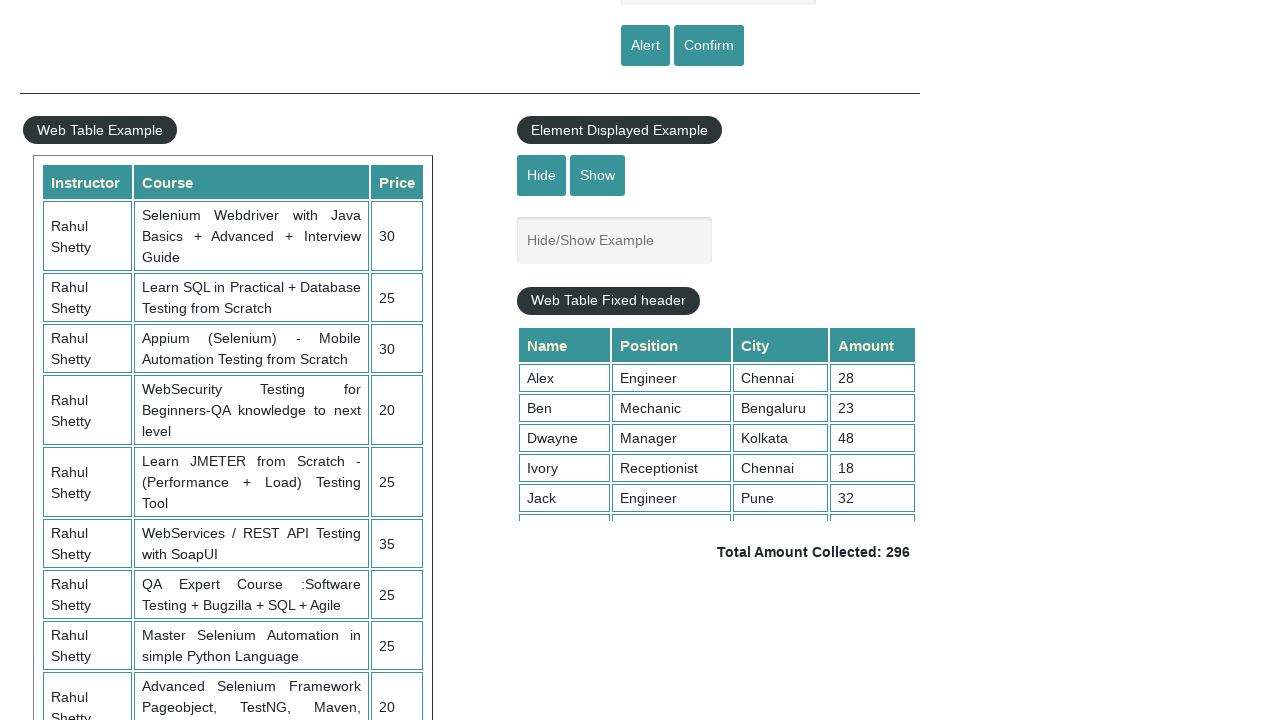

Located all table rows - found 11 rows
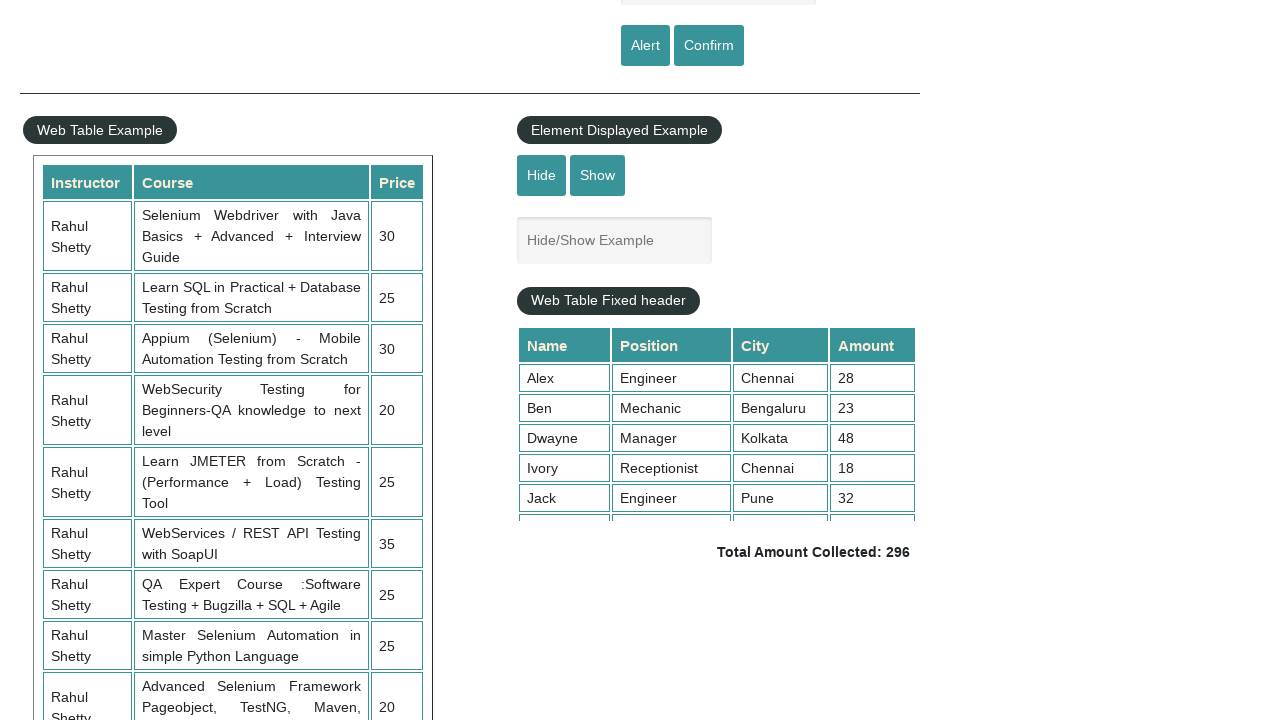

Located all table headers - found 3 headers
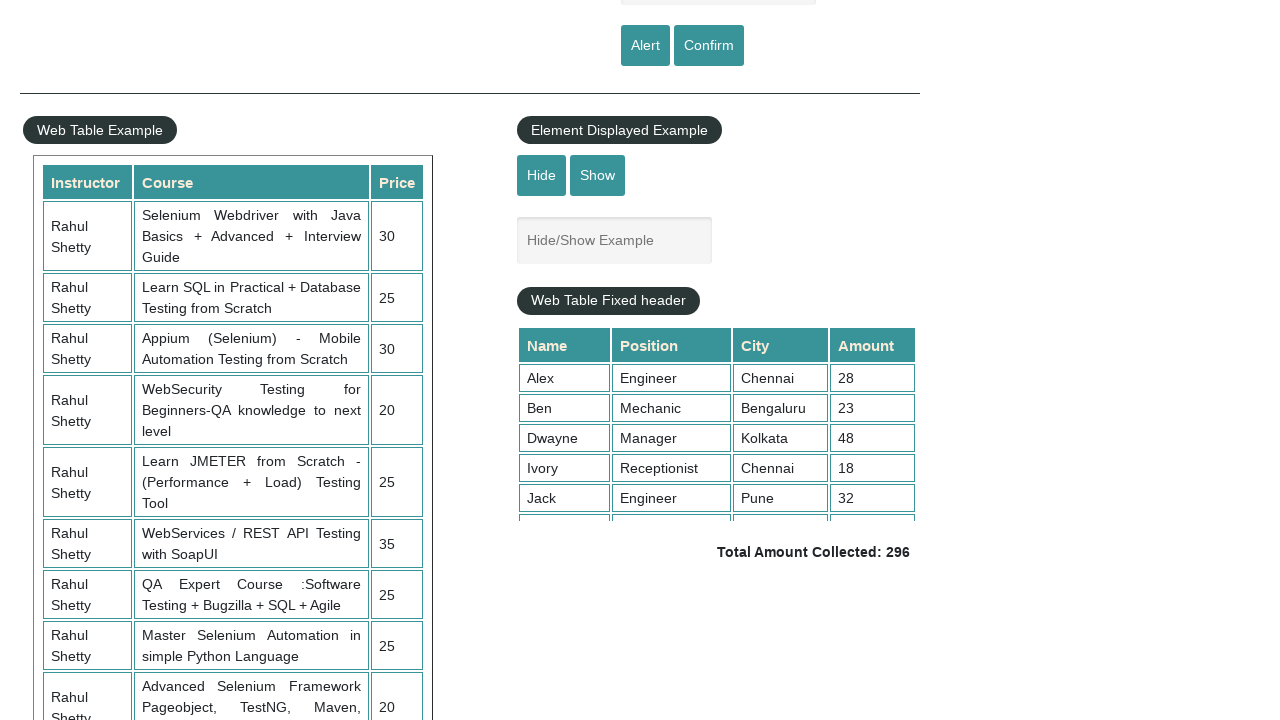

Retrieved cell content from row 3, column 1: 'Rahul Shetty'
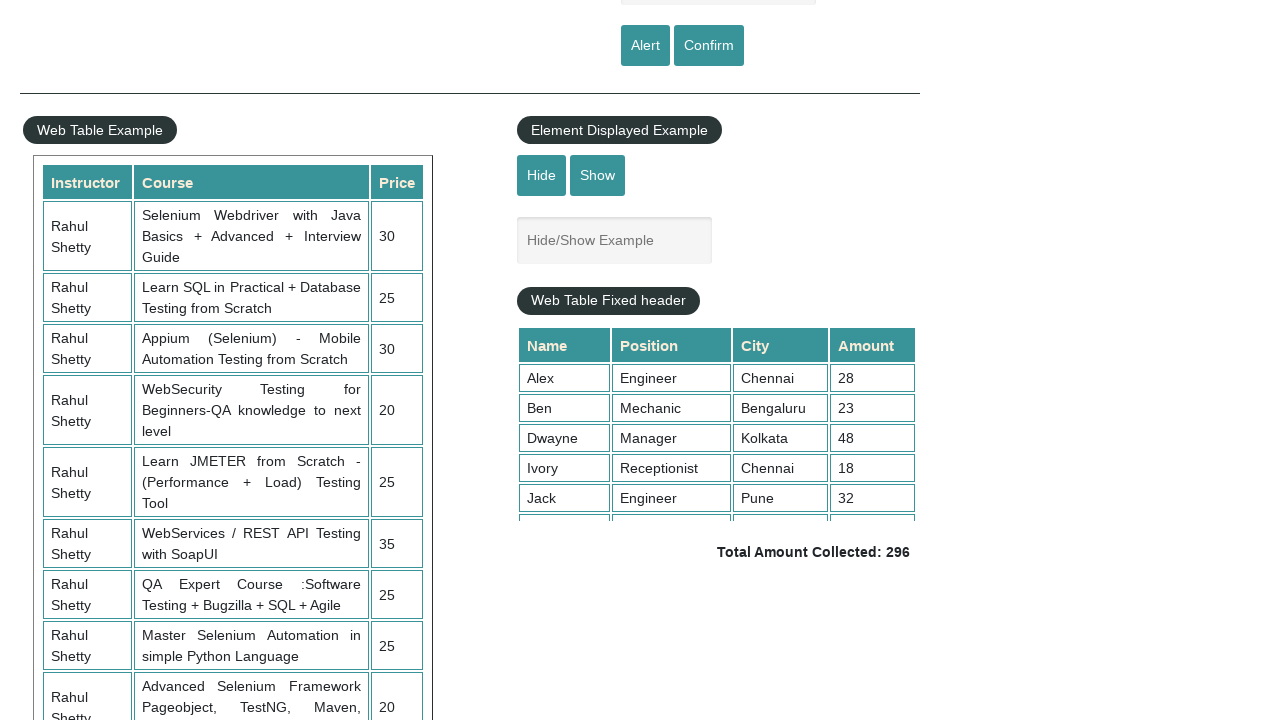

Retrieved cell content from row 3, column 2: 'Learn SQL in Practical + Database Testing from Scratch'
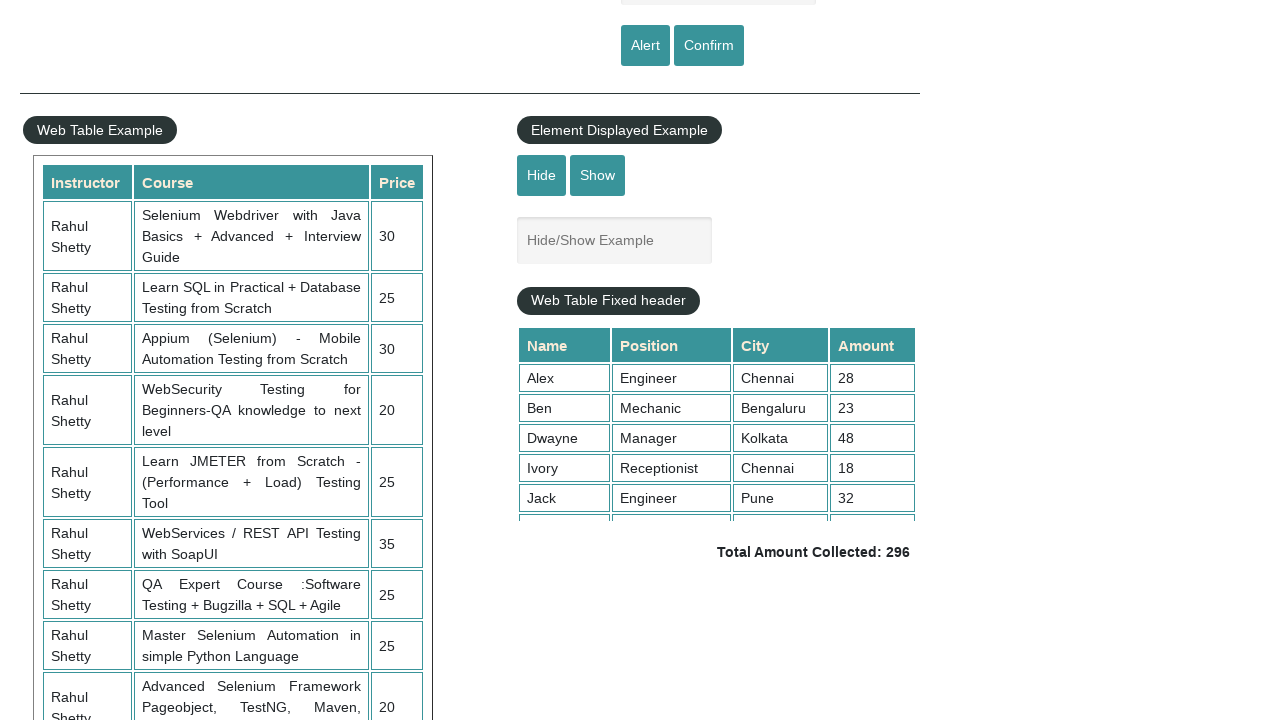

Retrieved cell content from row 3, column 3: '25'
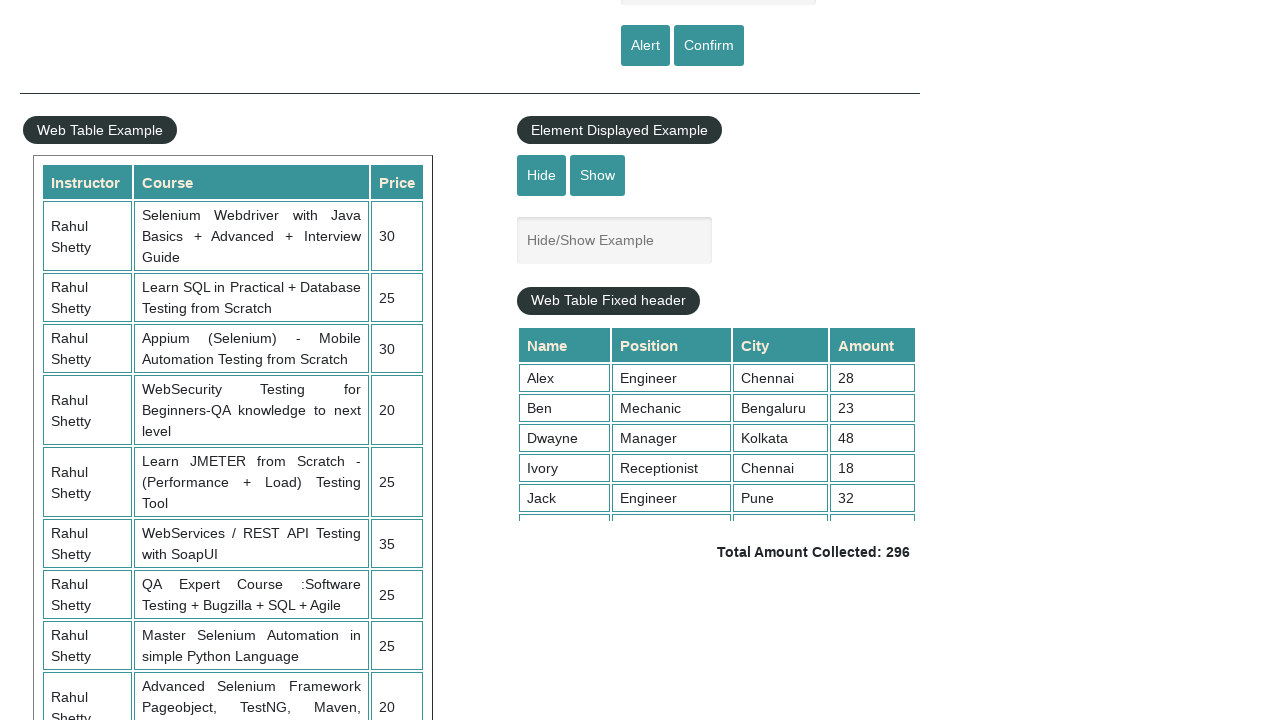

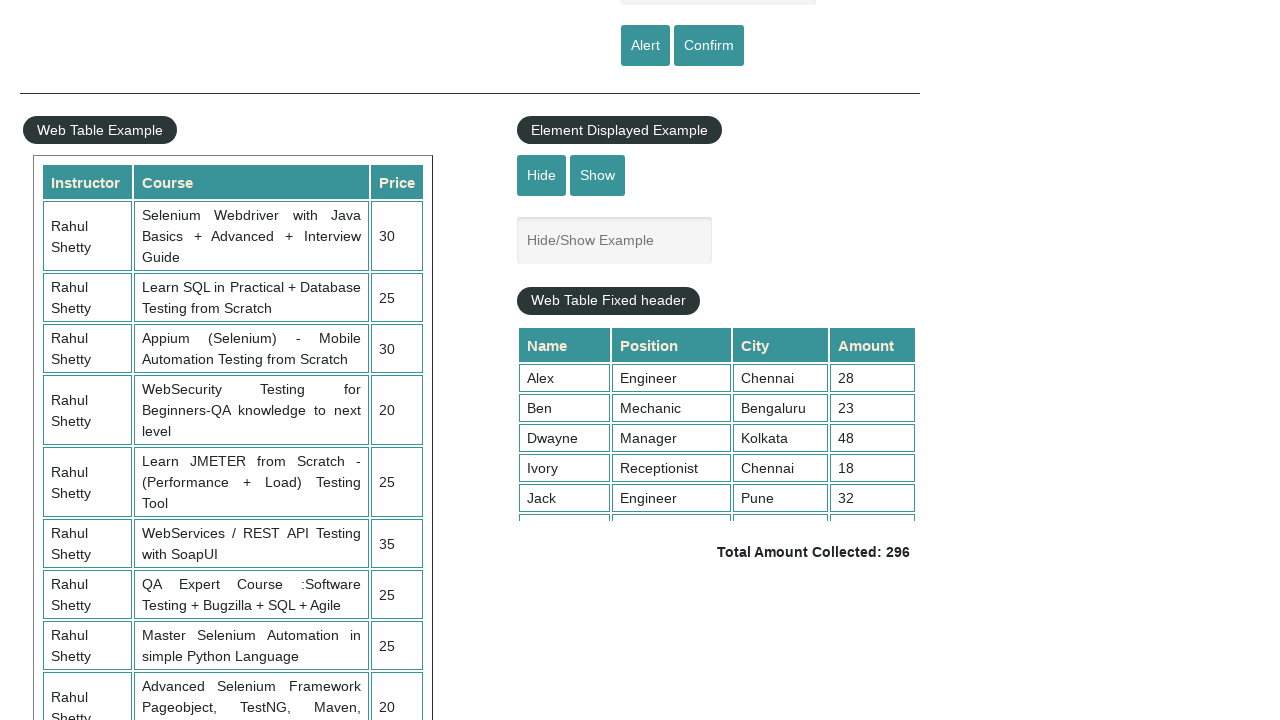